Tests navigation menu interaction by hovering over the browse menu, then hovering over the Oracle submenu, and finally clicking on the SQL Certification Training link.

Starting URL: http://greenstech.in/selenium-course-content.html

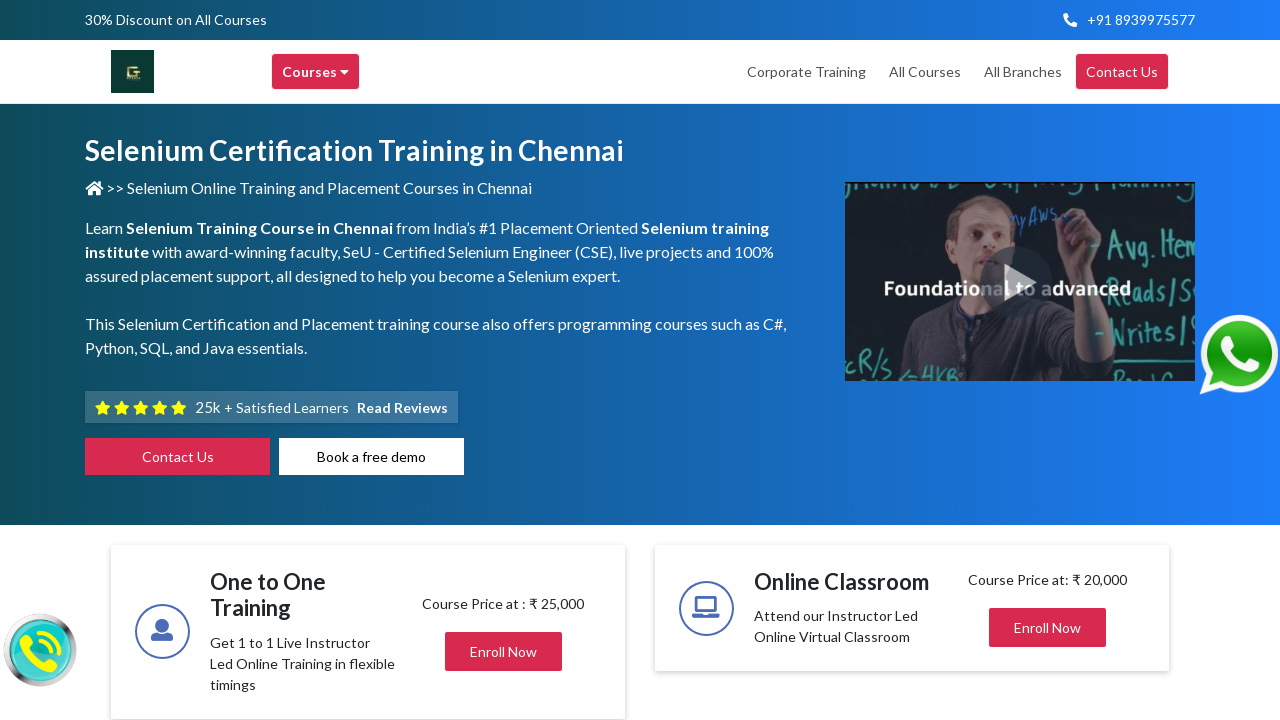

Hovered over the browse menu at (316, 72) on xpath=//div[@class='header-browse-greens']
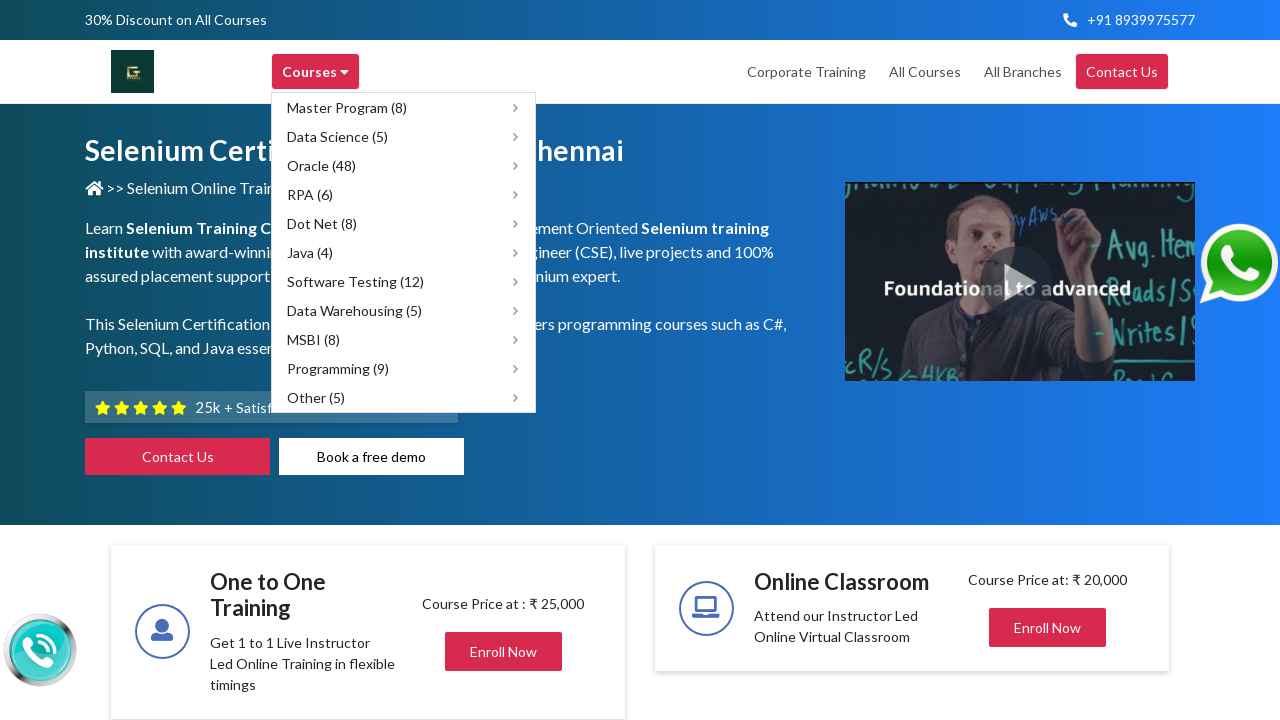

Hovered over the Oracle submenu at (322, 166) on xpath=//span[text()='Oracle (48)']
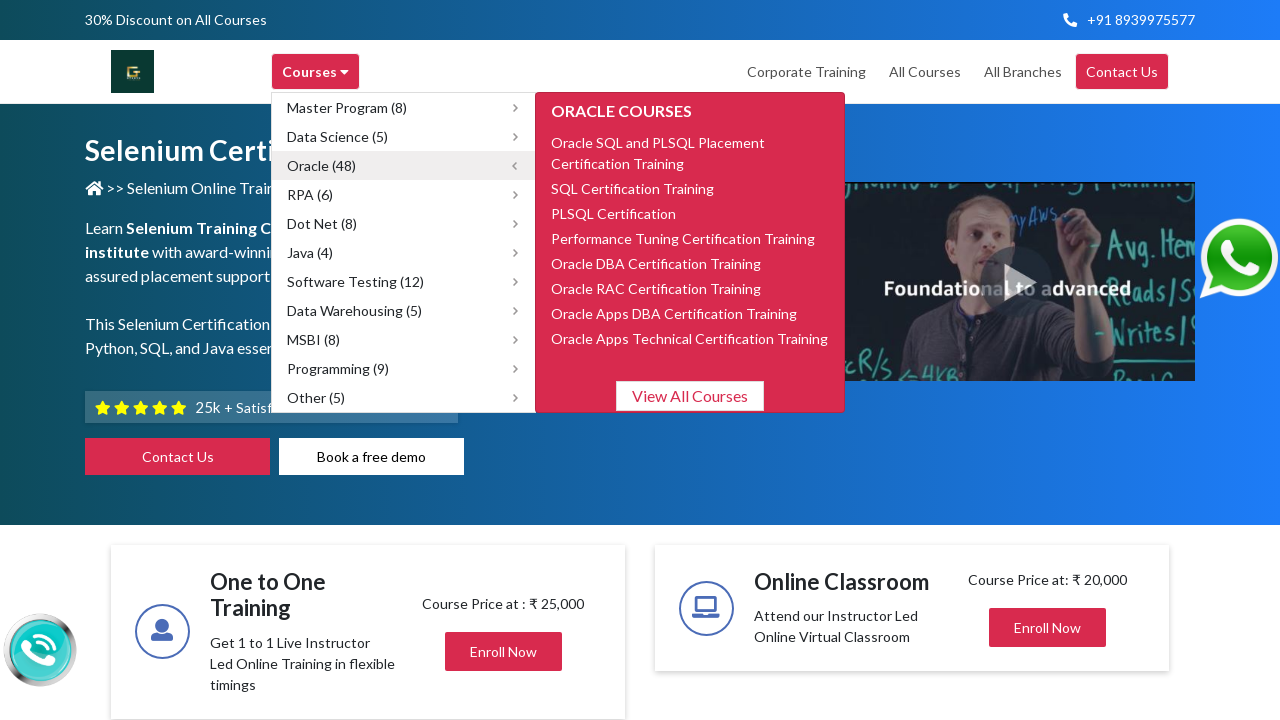

Clicked on SQL Certification Training link at (632, 188) on xpath=//span[text()='SQL Certification Training']
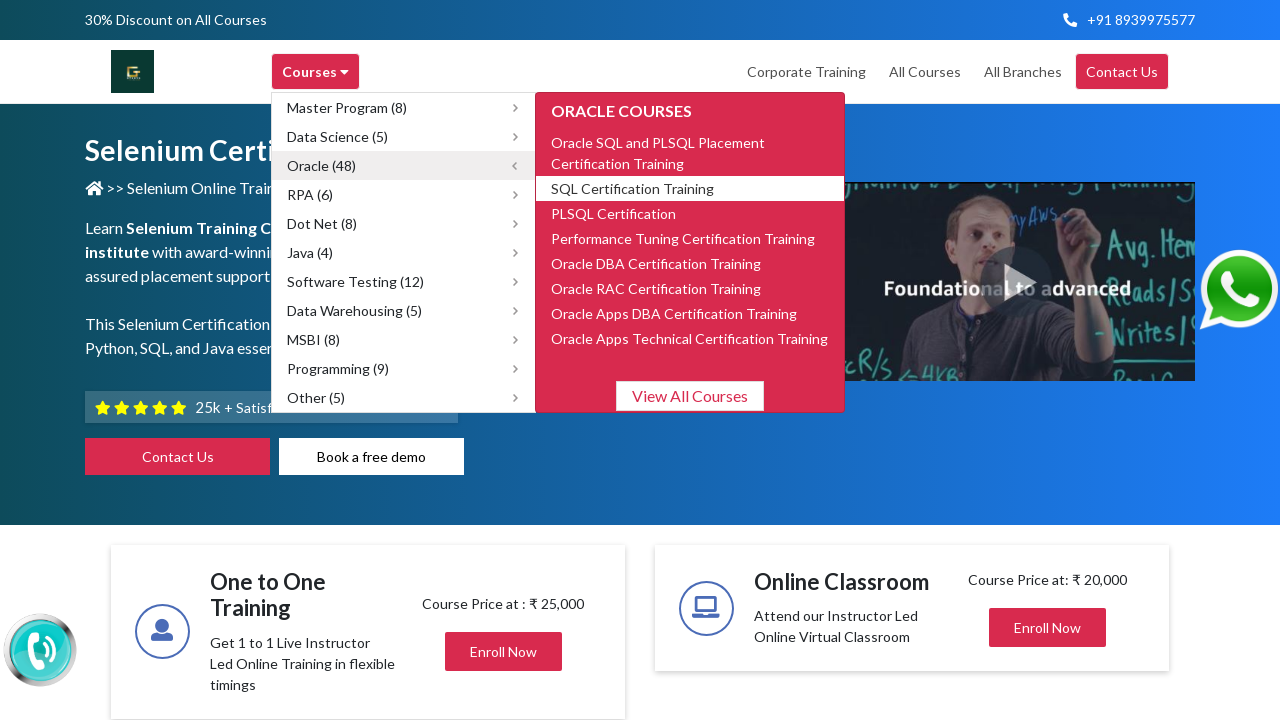

Navigation completed and page loaded
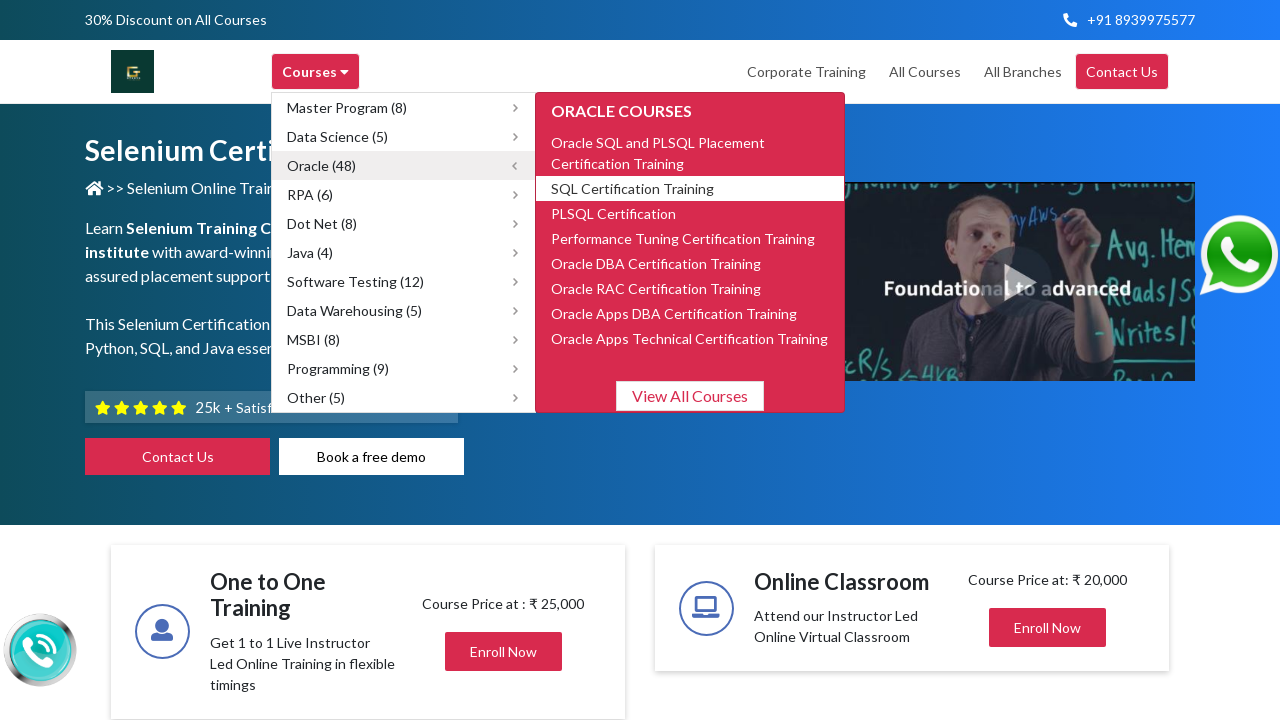

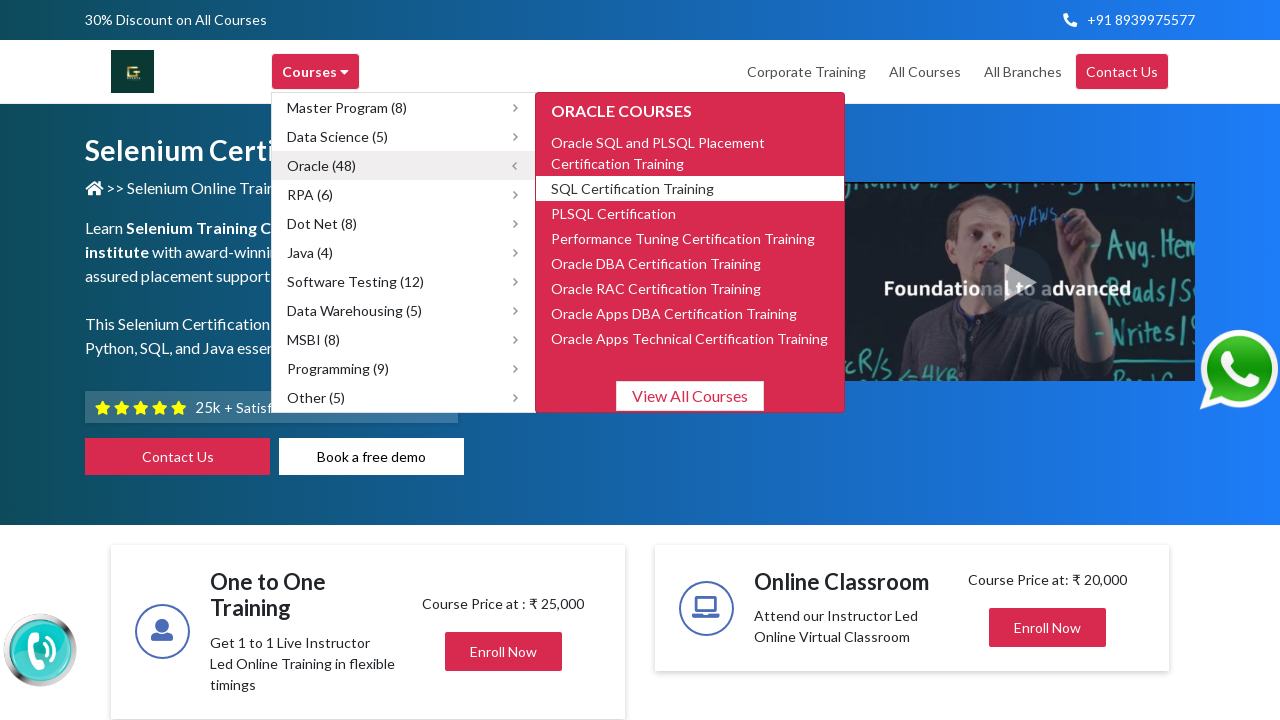